Tests a registration form by filling in first name, last name, and selecting specific hobby checkboxes (Cricket and Hockey)

Starting URL: https://demo.automationtesting.in/Register.html

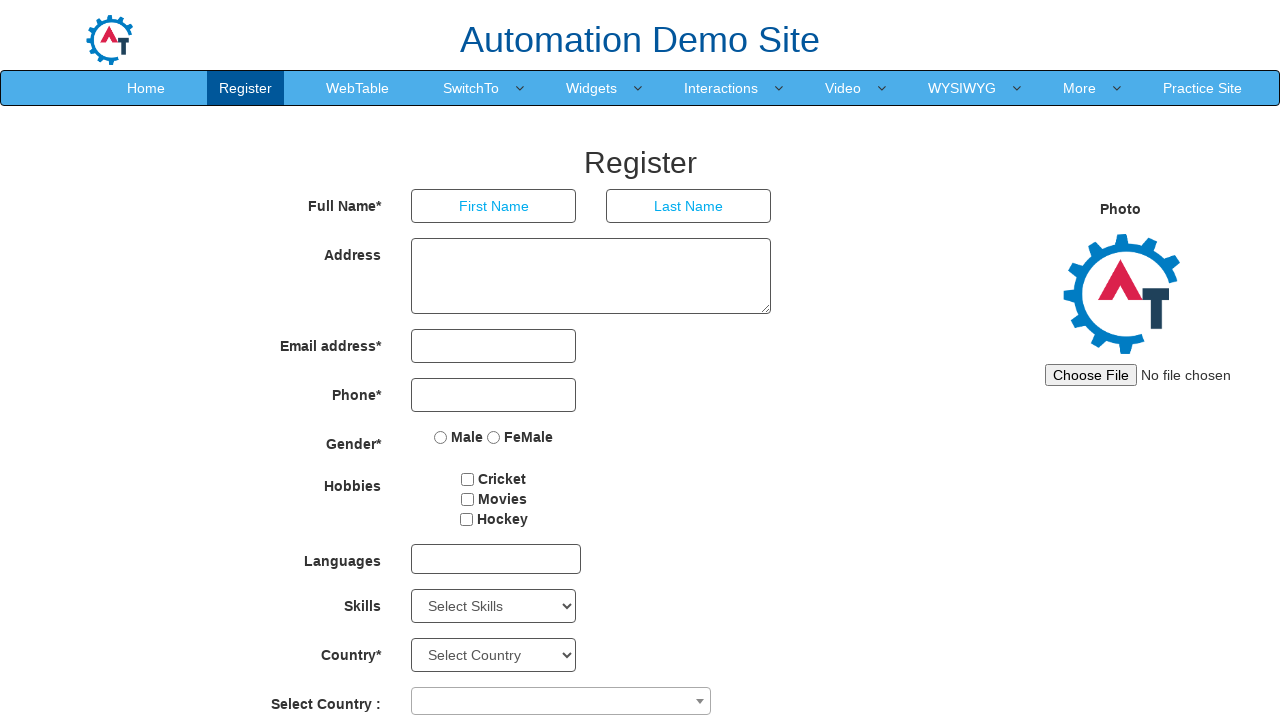

Filled first name field with 'Ankita' on [placeholder='First Name']
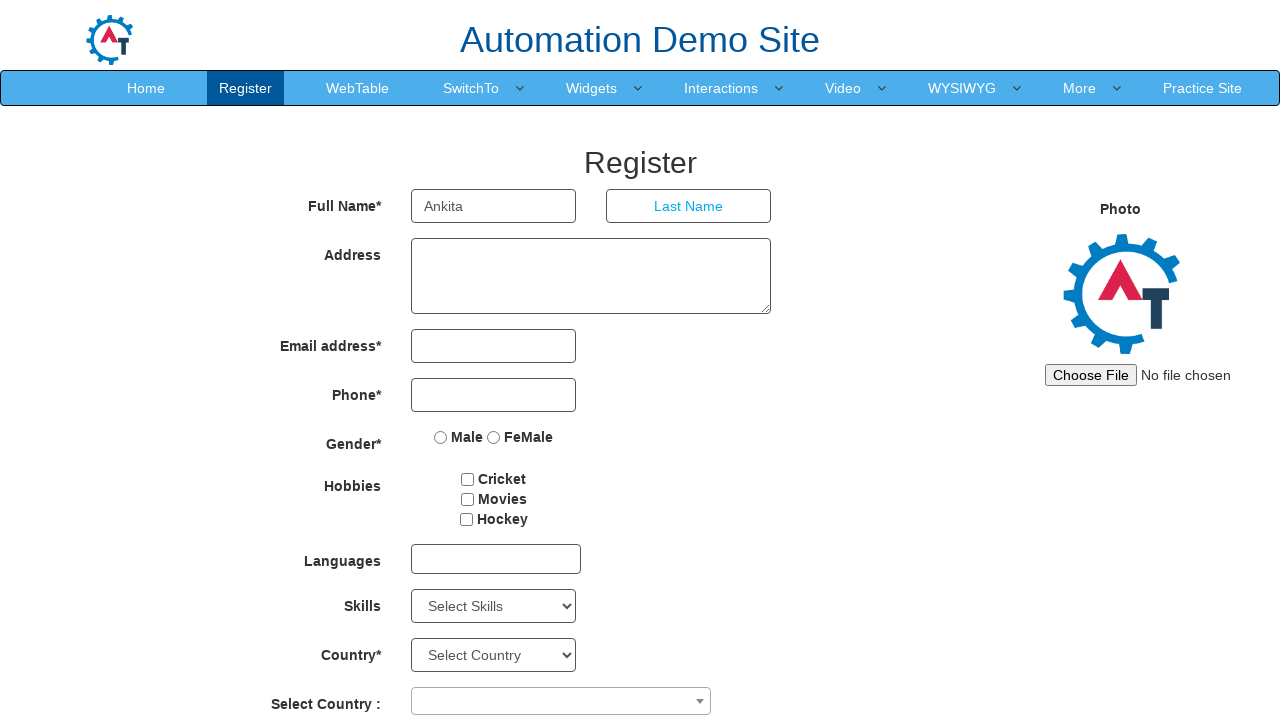

Filled last name field with 'Sankaye' on [placeholder='Last Name']
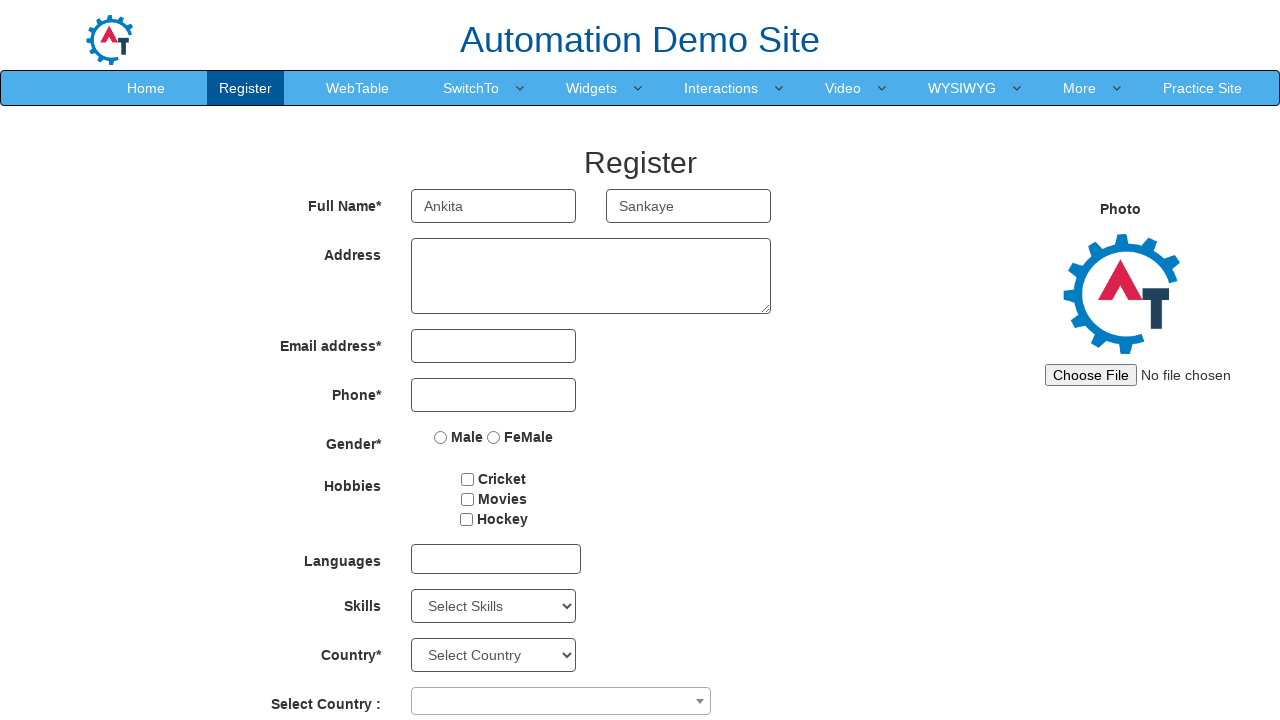

Selected hobby checkbox: Cricket at (468, 479) on input[type='checkbox'] >> nth=0
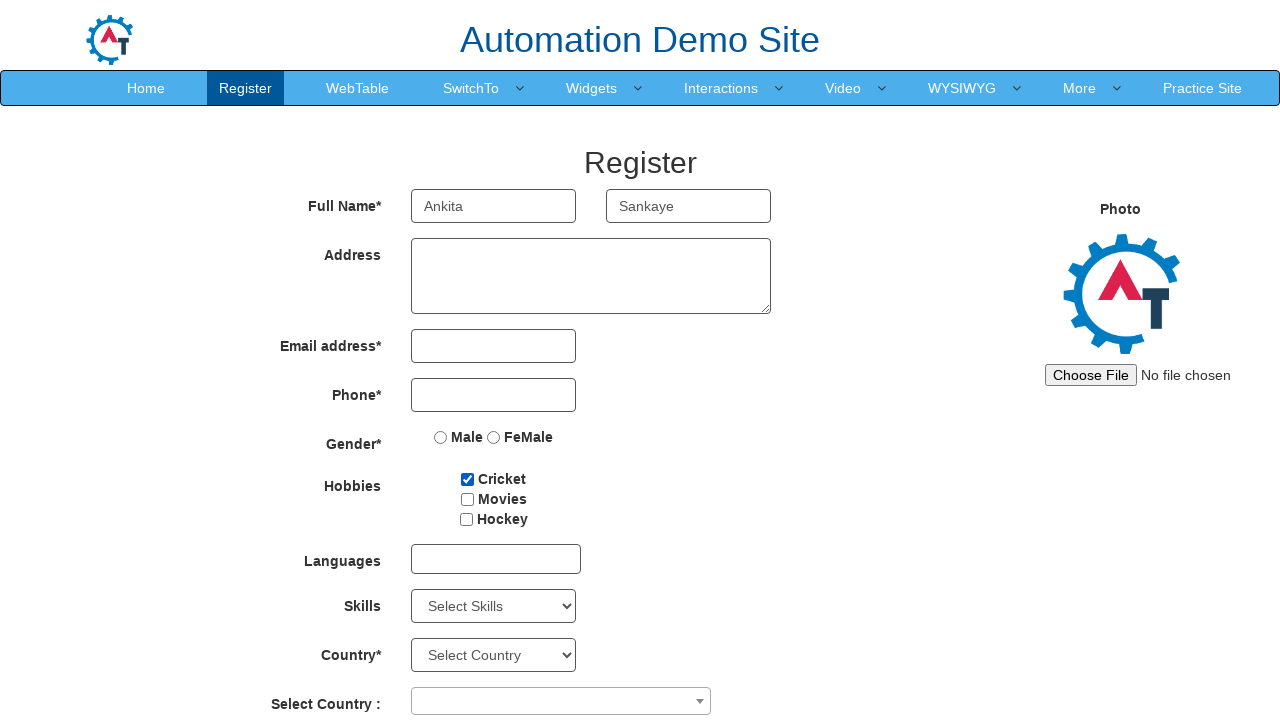

Selected hobby checkbox: Hockey at (466, 519) on input[type='checkbox'] >> nth=2
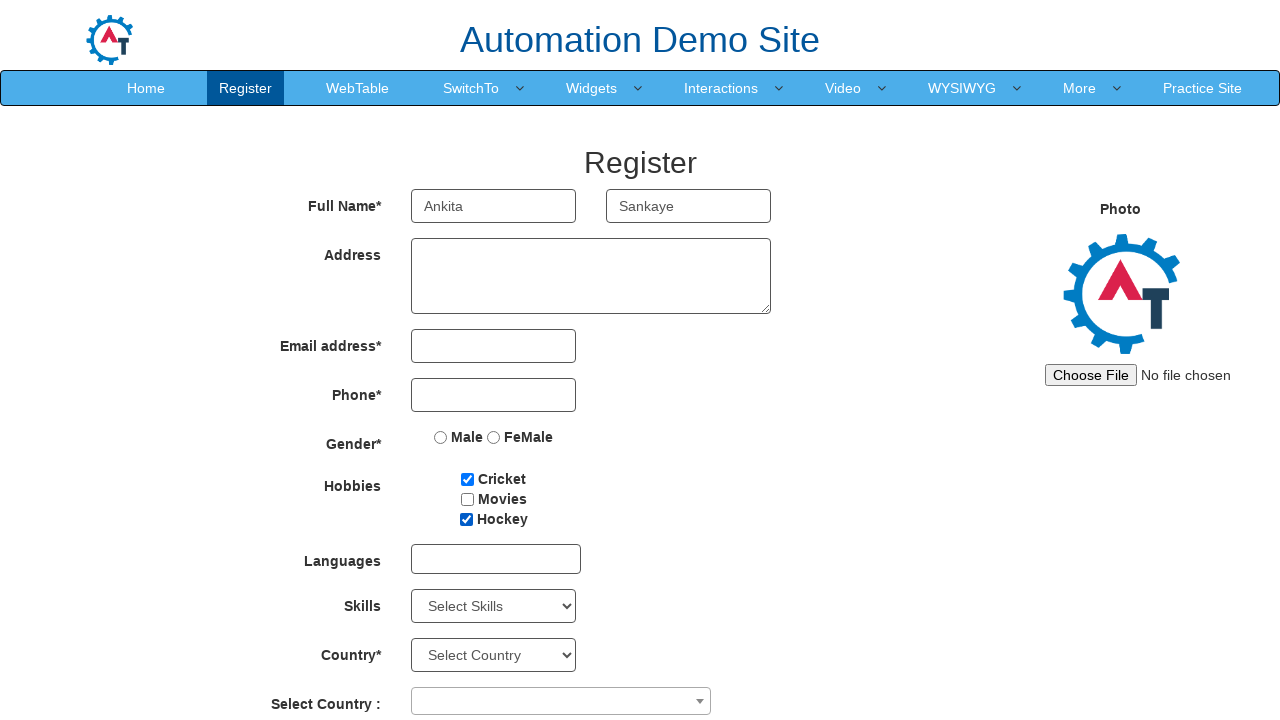

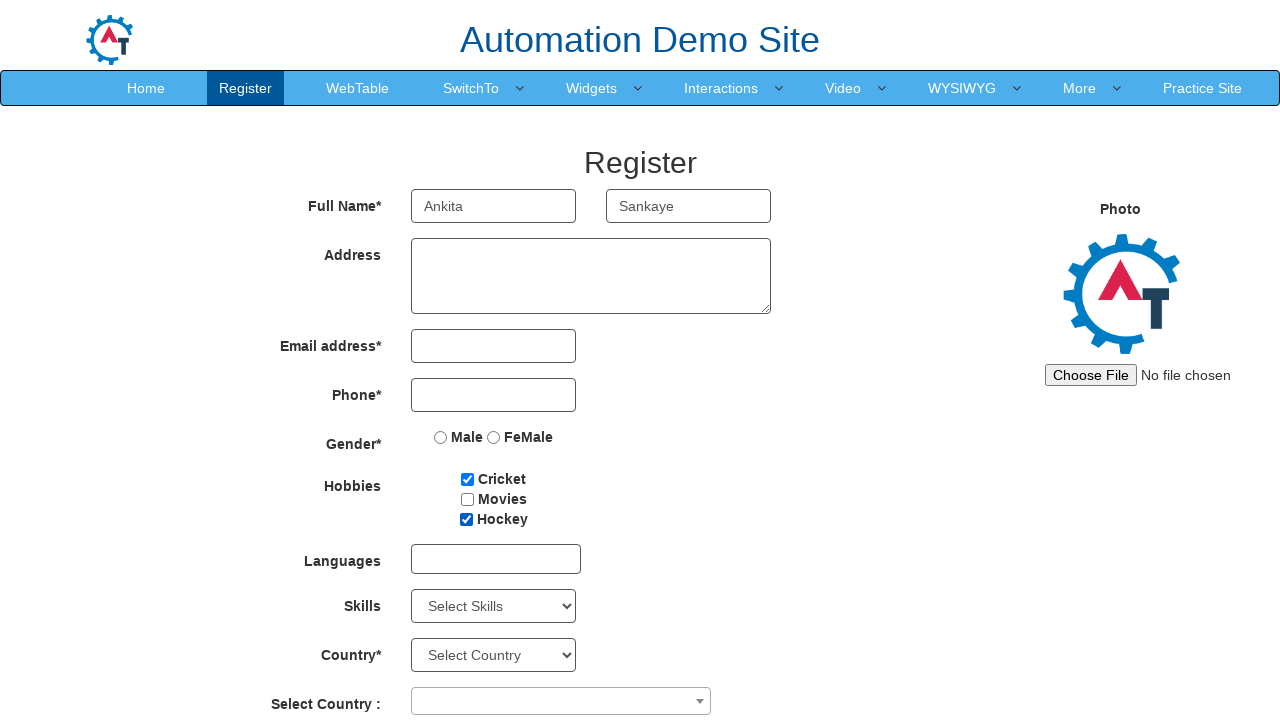